Tests JavaScript alert handling by interacting with different types of alerts - accepting, dismissing, and entering text into prompt dialogs

Starting URL: https://the-internet.herokuapp.com/javascript_alerts

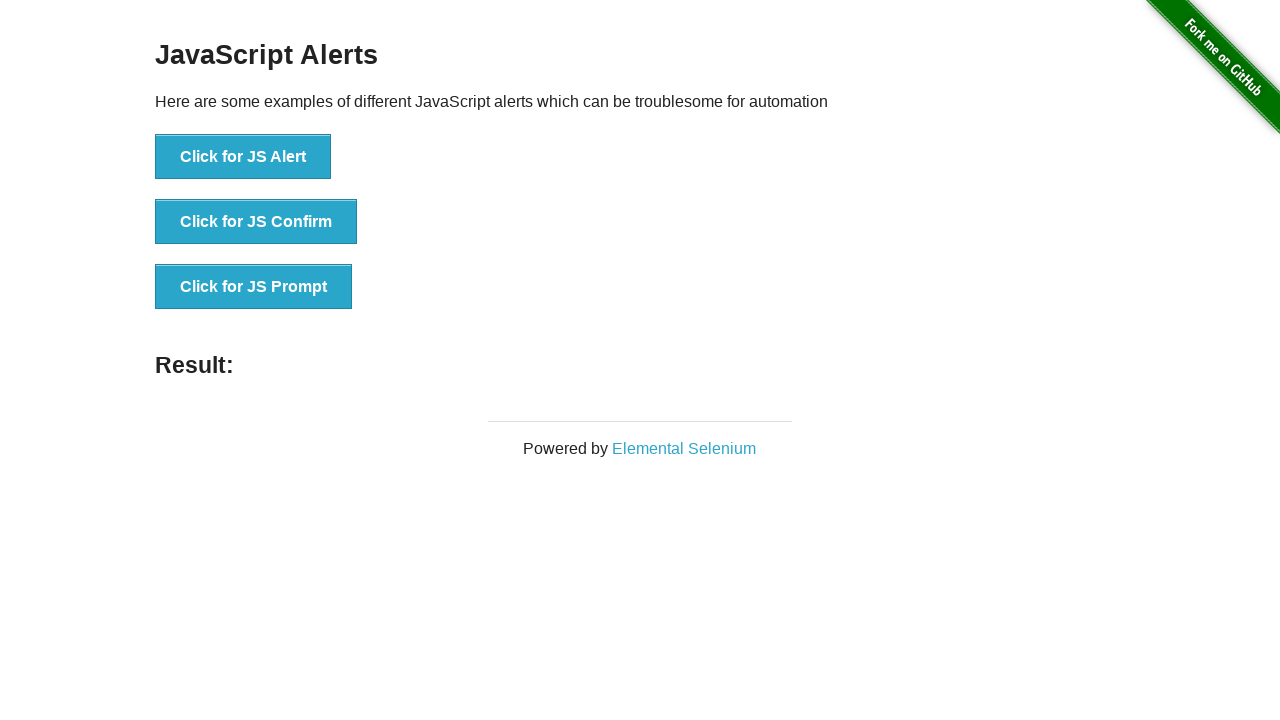

Clicked button to trigger JS Alert at (243, 157) on xpath=//button[text()='Click for JS Alert']
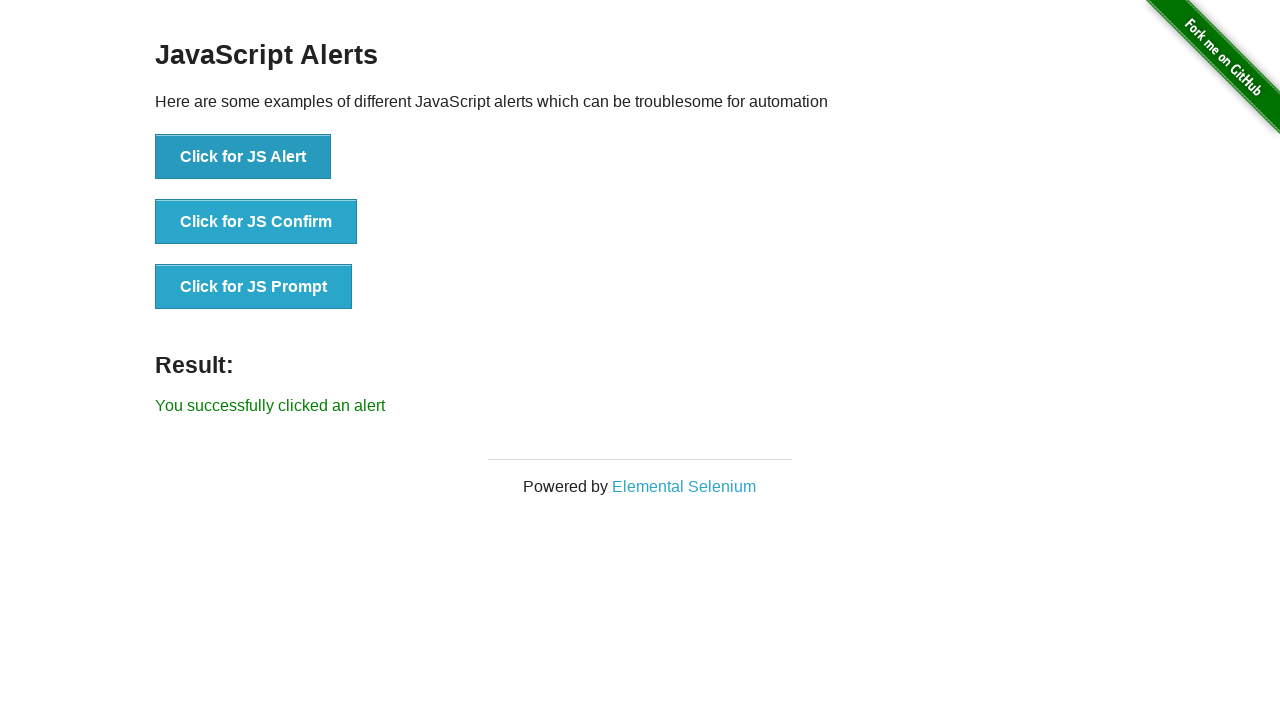

Accepted JS Alert dialog
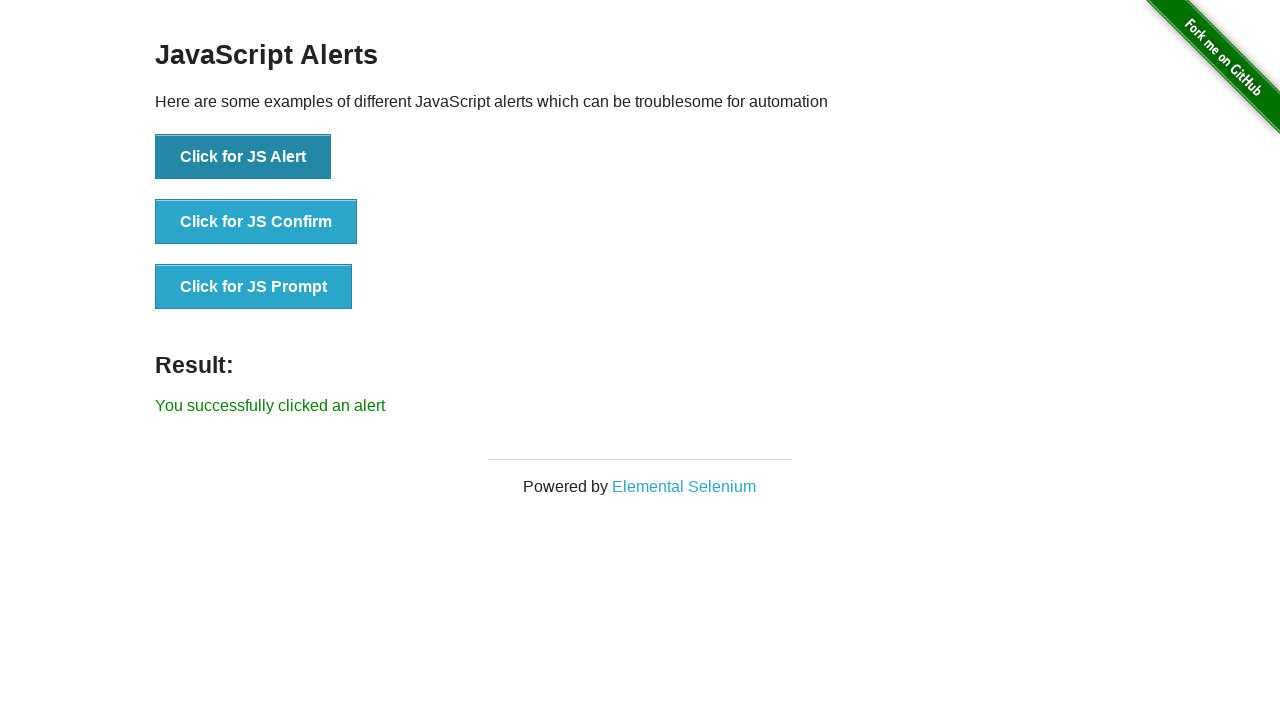

Clicked button to trigger JS Confirm dialog at (256, 222) on xpath=//button[text()='Click for JS Confirm']
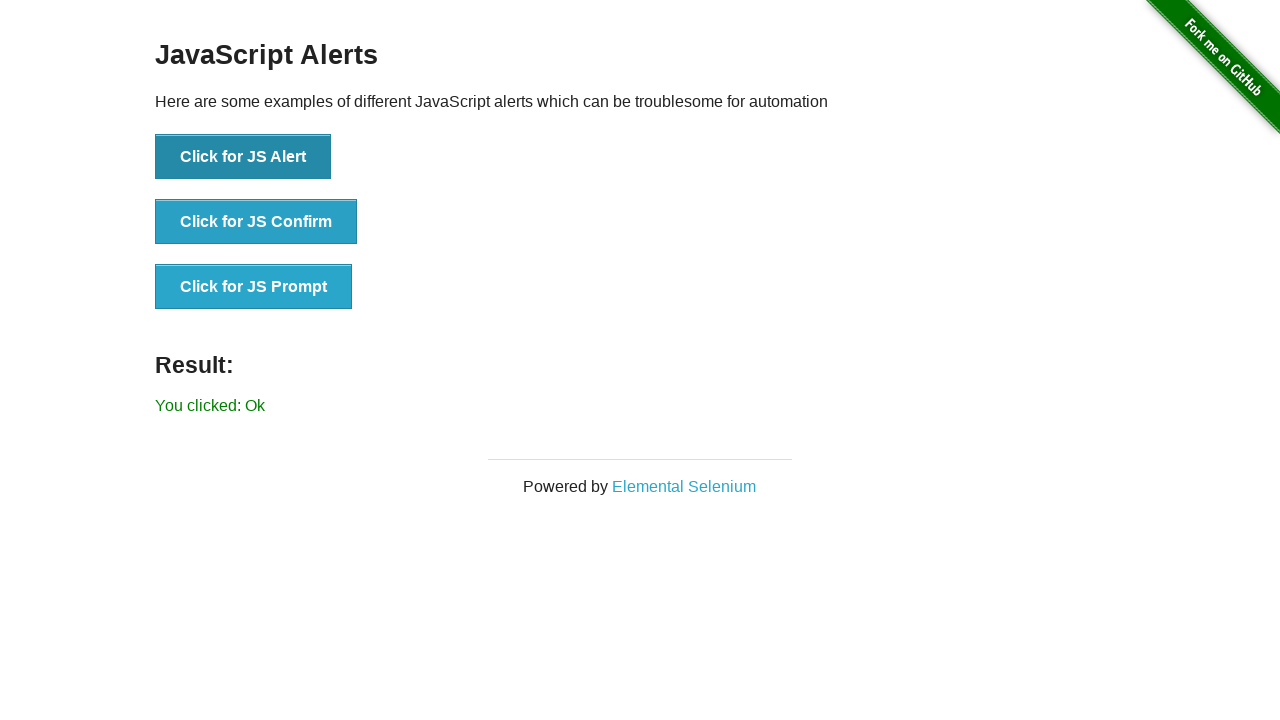

Dismissed JS Confirm dialog
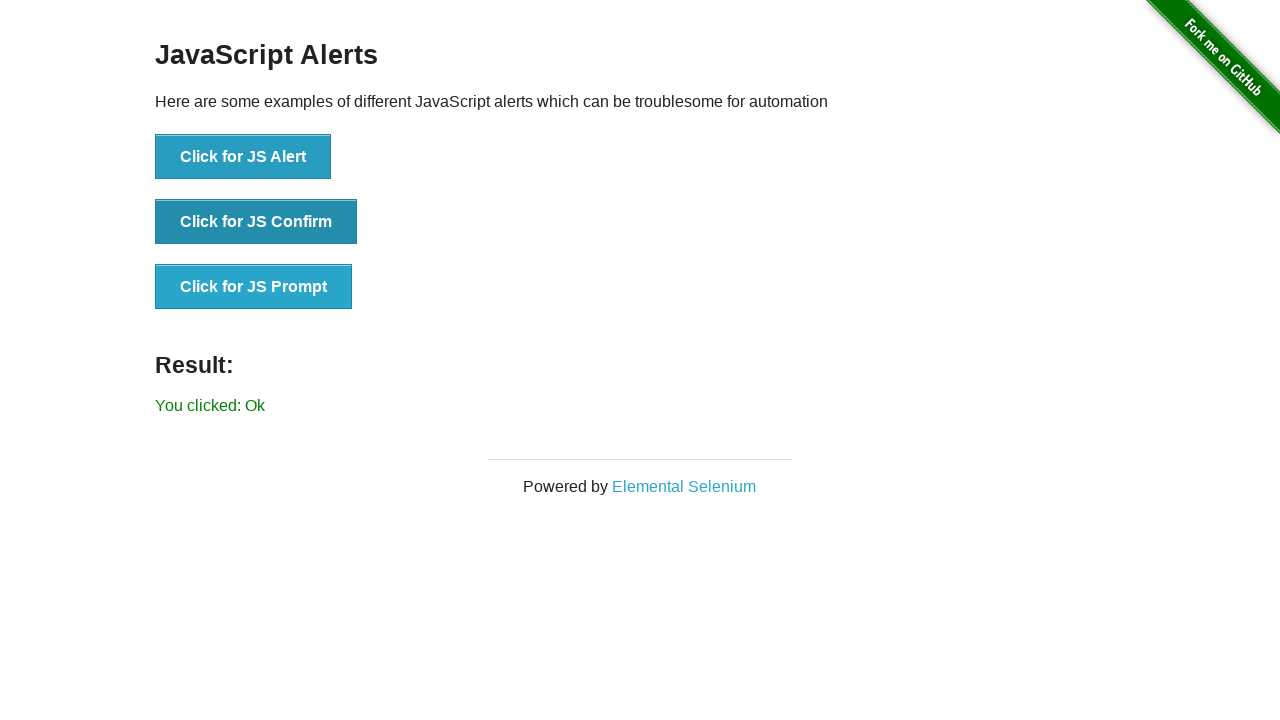

Set up handler for JS Prompt dialog
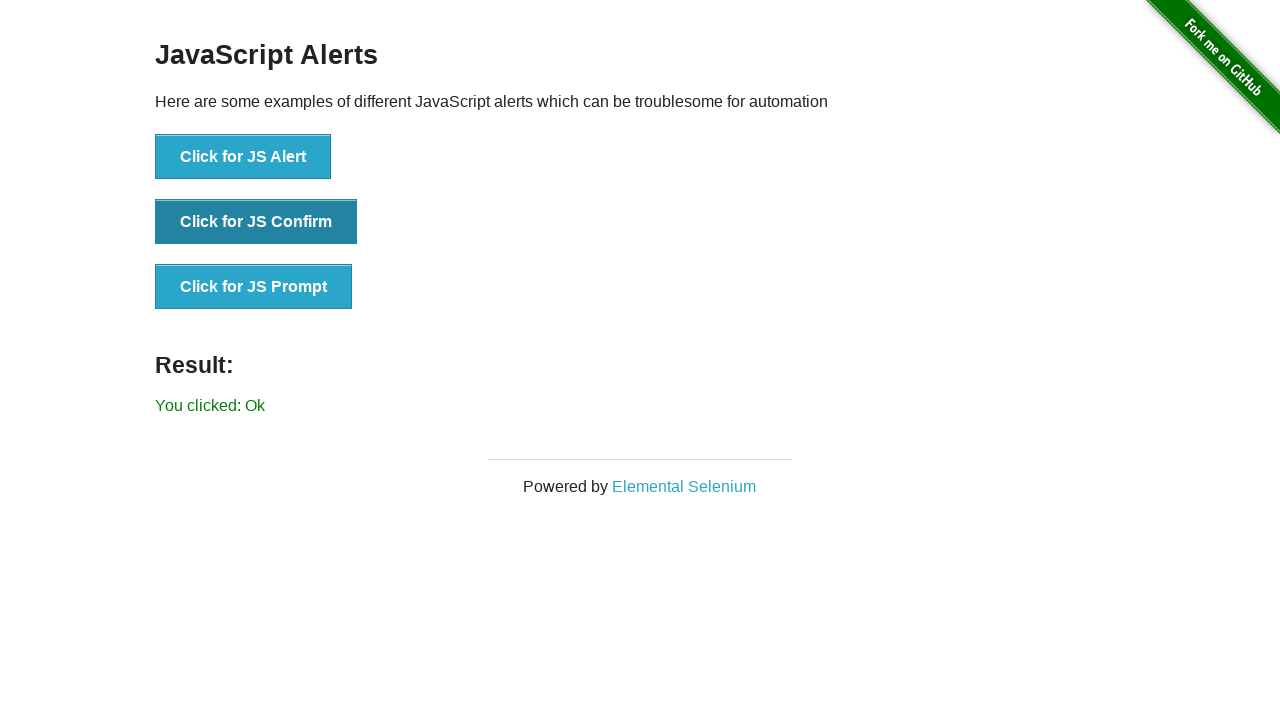

Clicked button to trigger JS Prompt dialog and entered 'praveen' at (254, 287) on xpath=//button[text()='Click for JS Prompt']
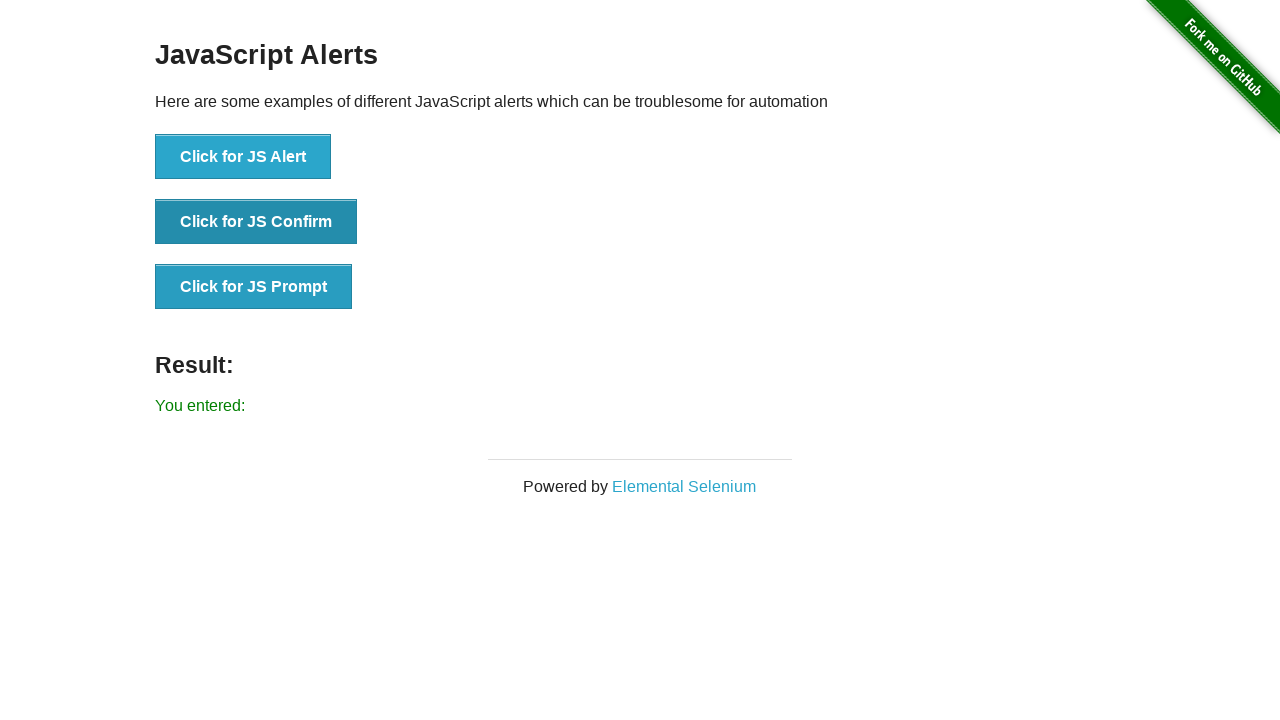

Waited 3 seconds for all dialog actions to complete
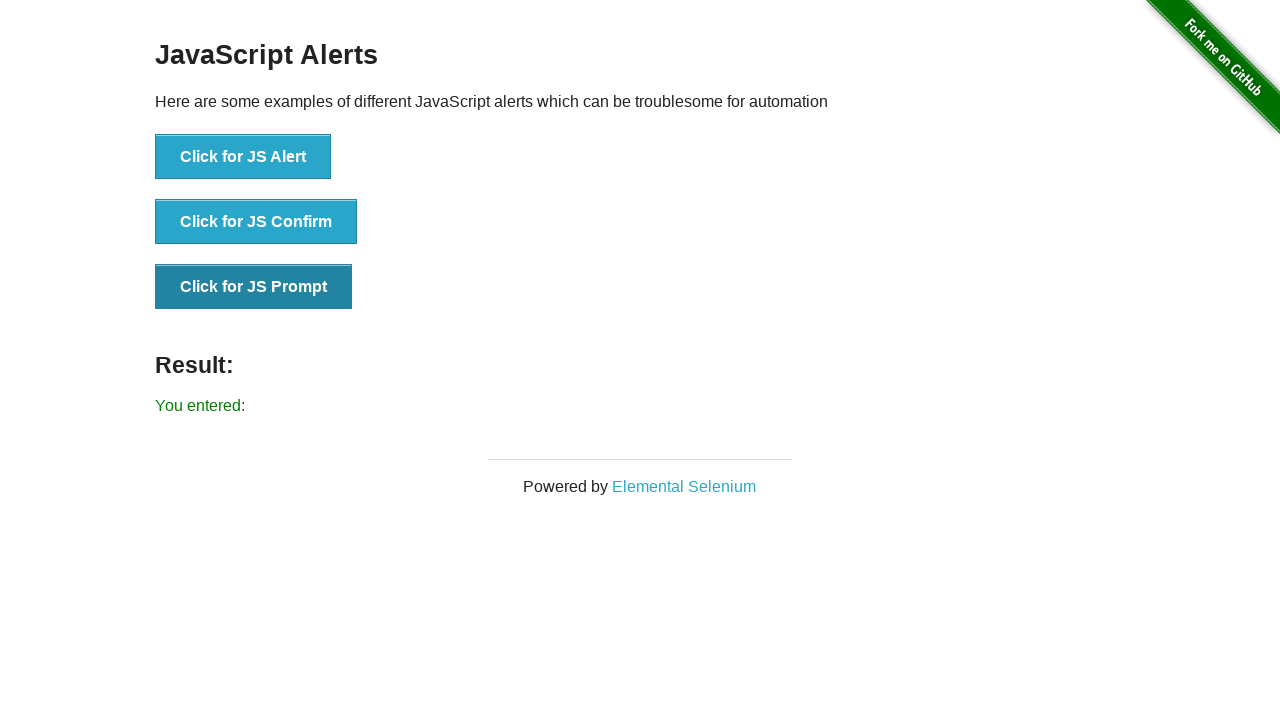

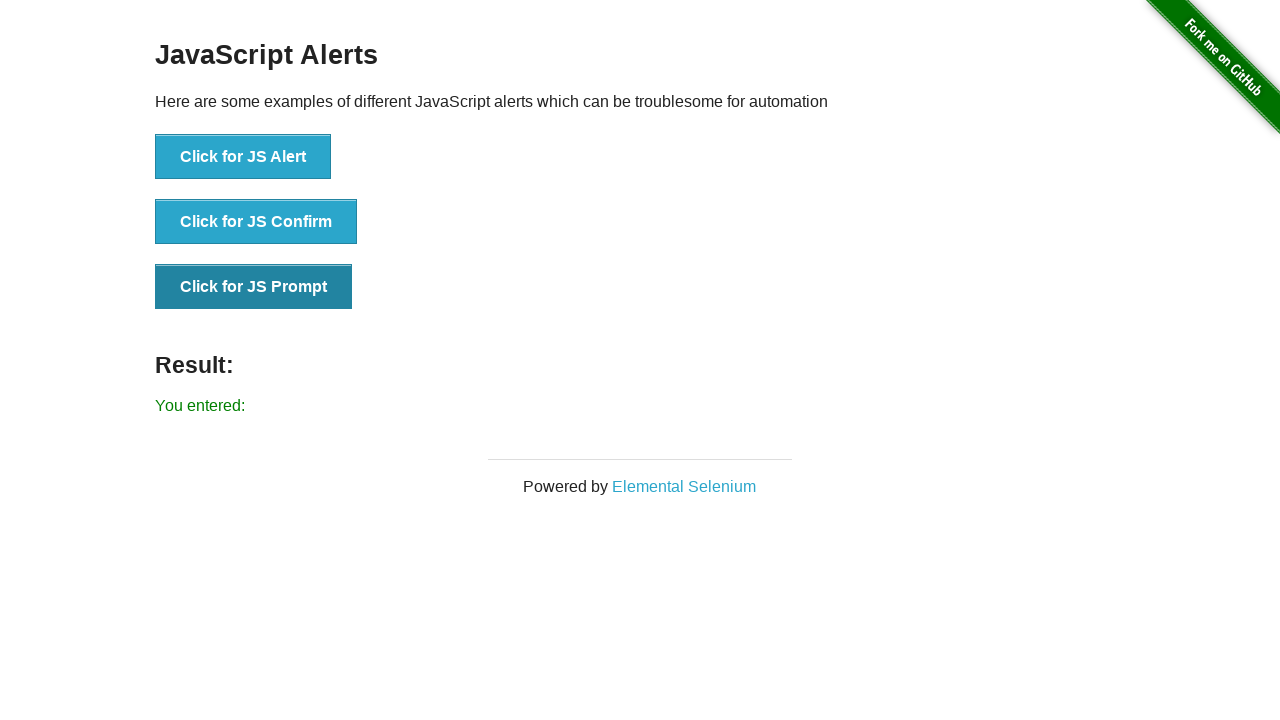